Tests the search functionality on python.org by searching for "pycon" and verifying search results are displayed

Starting URL: https://www.python.org

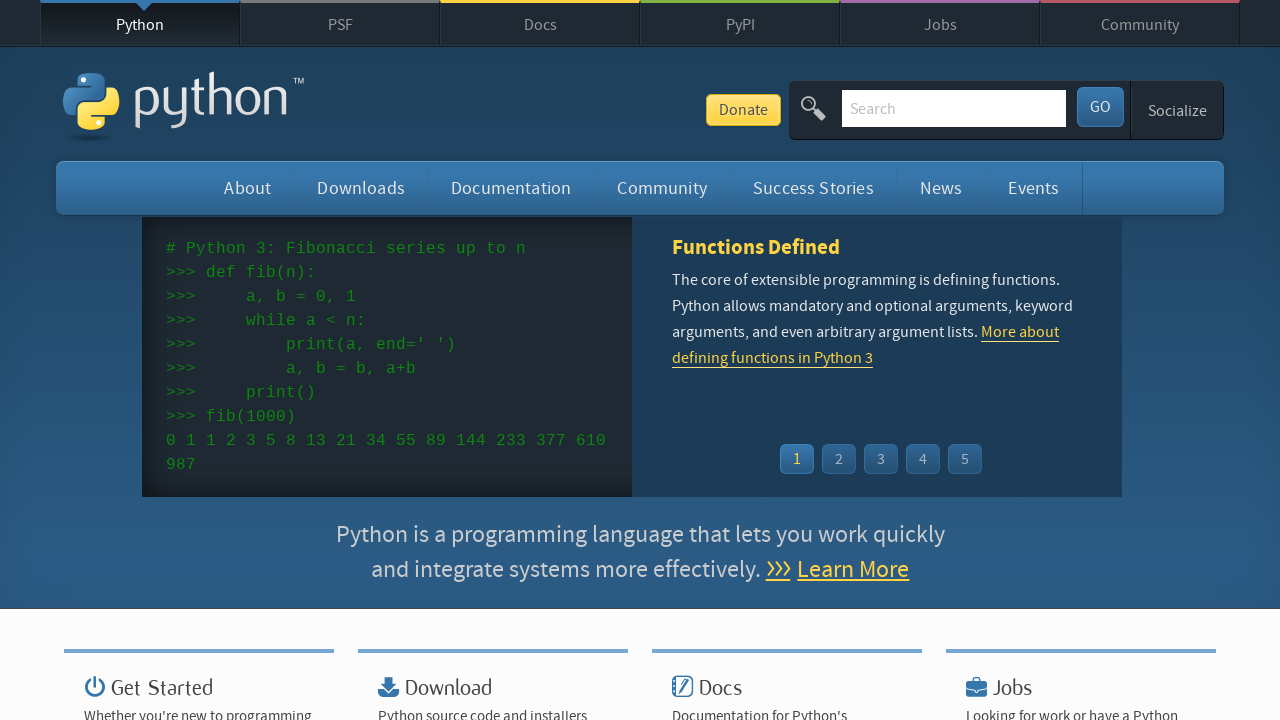

Verified 'Python' is in page title
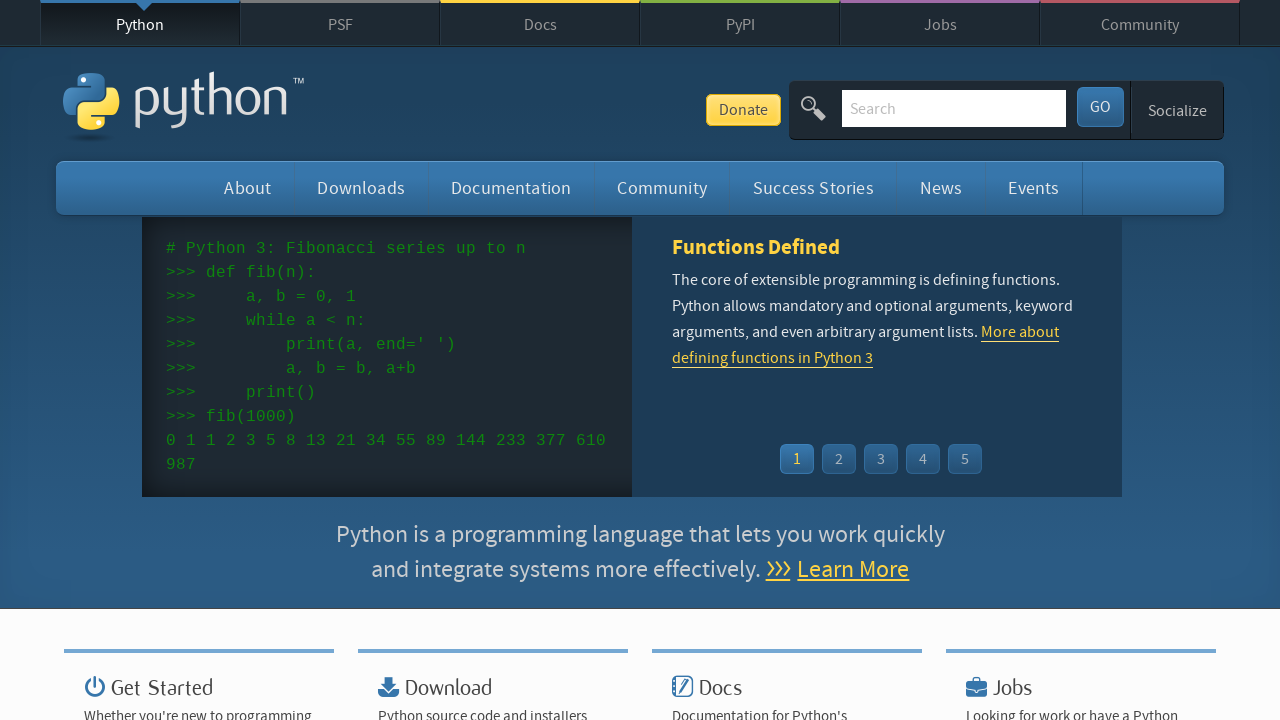

Filled search box with 'pycon' on input[name='q']
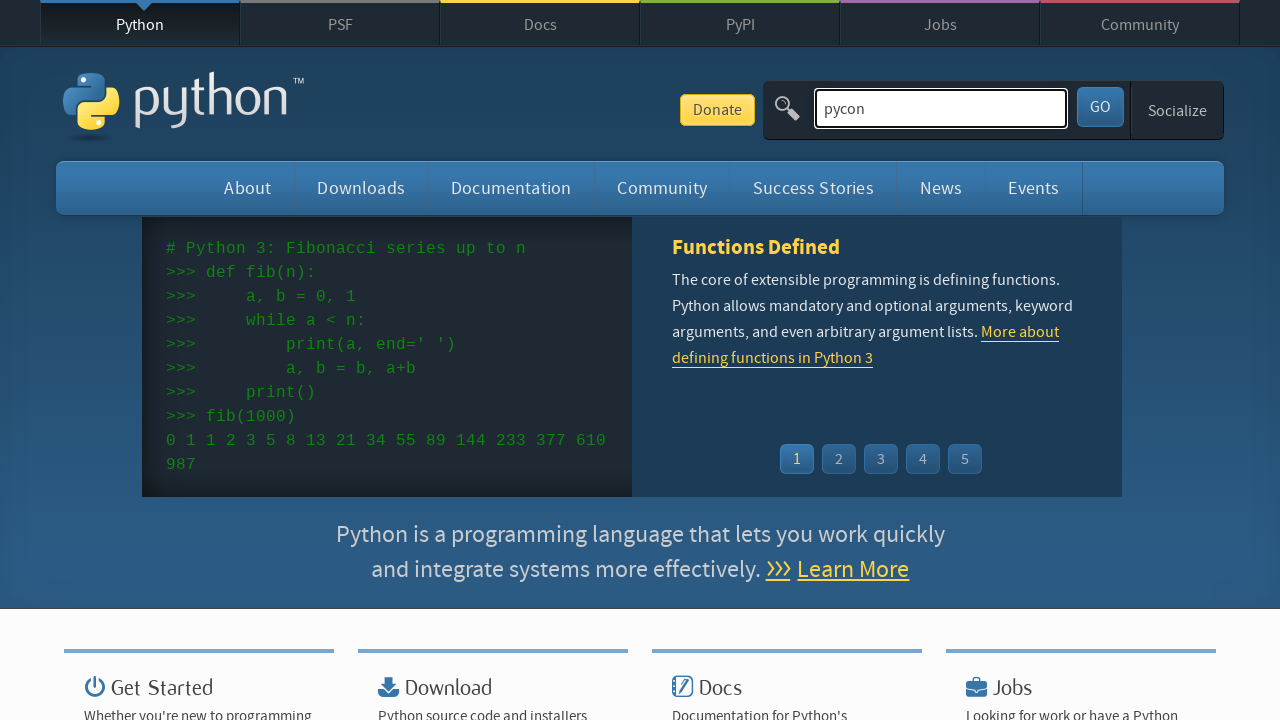

Clicked search submit button at (1100, 107) on button[type='submit']
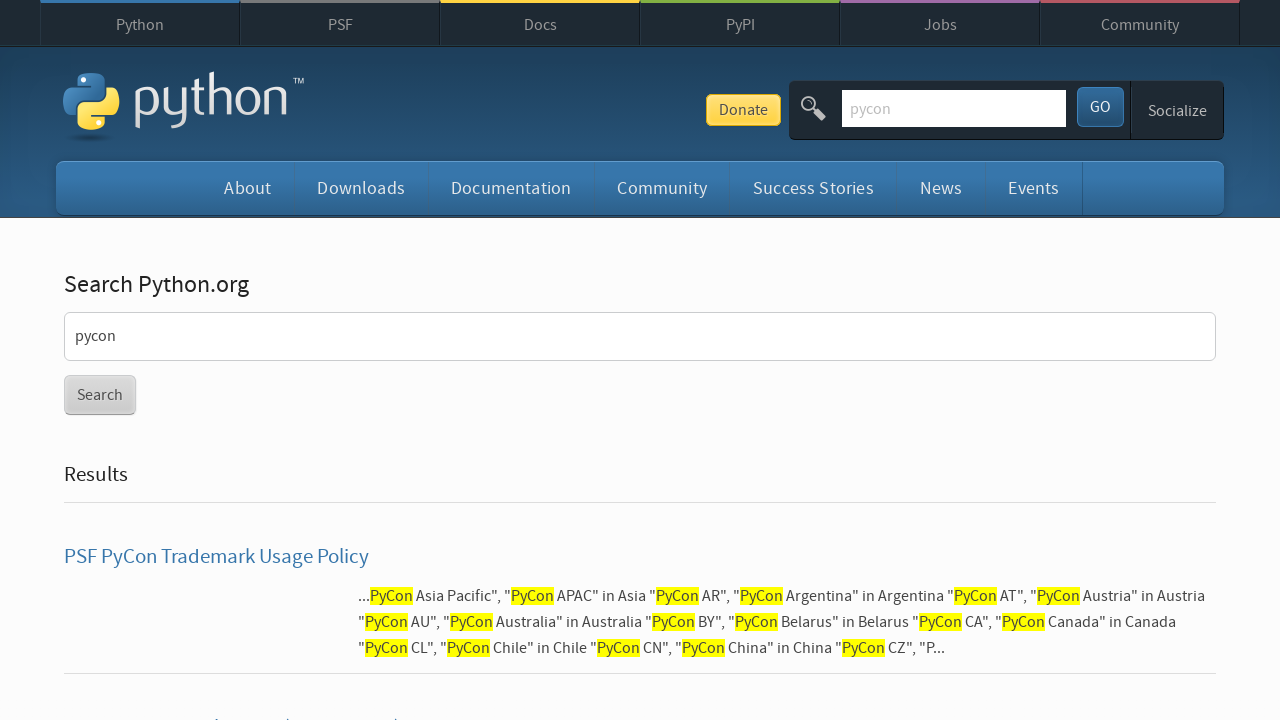

Search results loaded and displayed
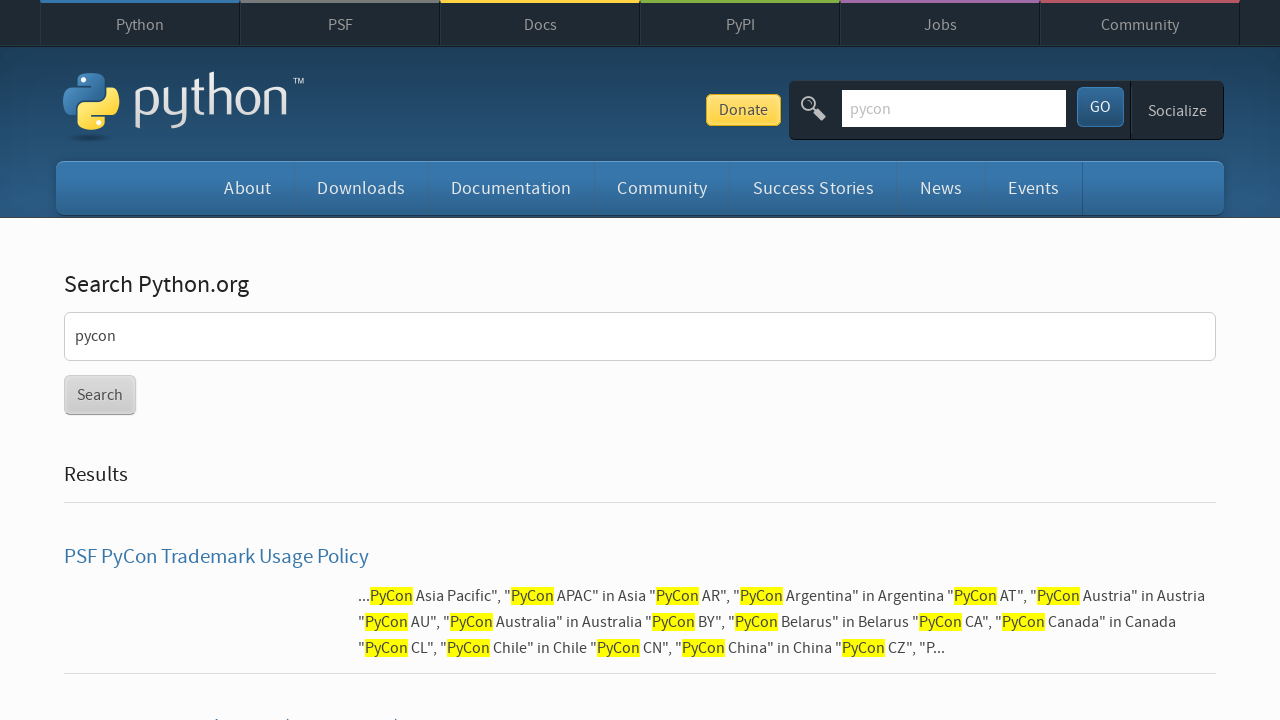

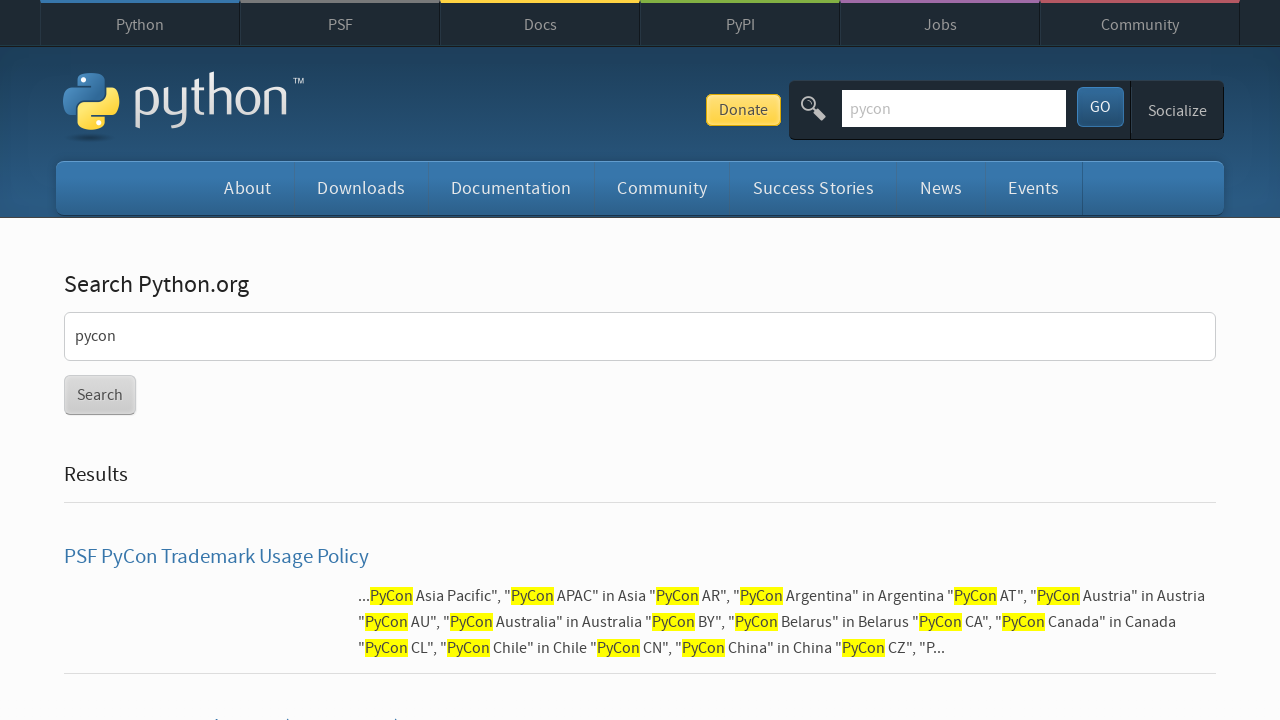